Tests table sorting functionality by clicking the Due column header twice to sort in descending order

Starting URL: http://the-internet.herokuapp.com/tables

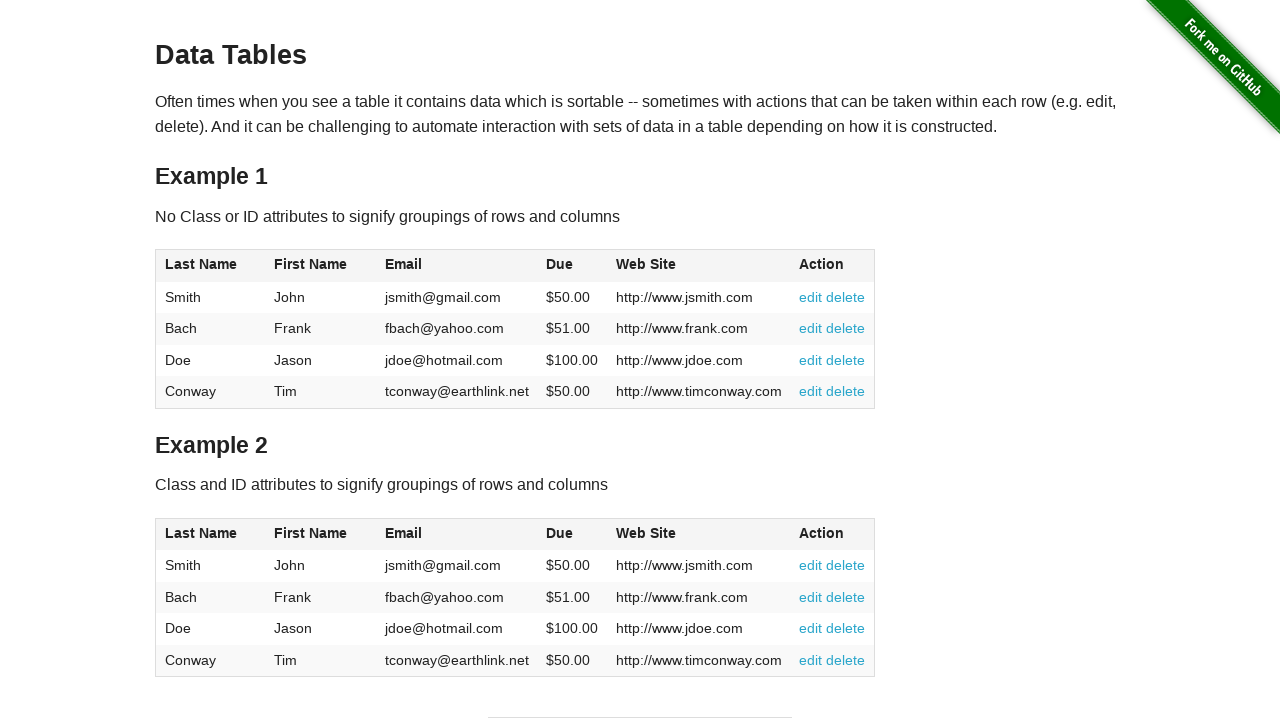

Clicked Due column header first time for ascending sort at (572, 266) on #table1 thead tr th:nth-of-type(4)
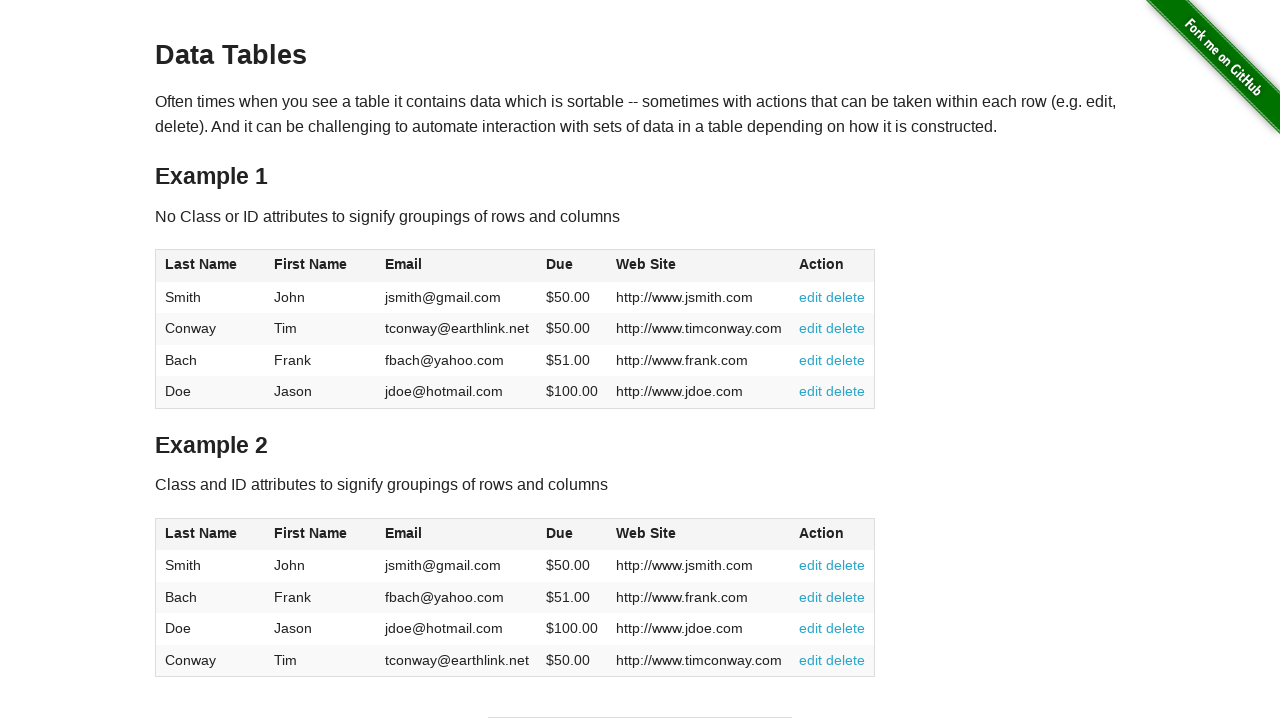

Clicked Due column header second time for descending sort at (572, 266) on #table1 thead tr th:nth-of-type(4)
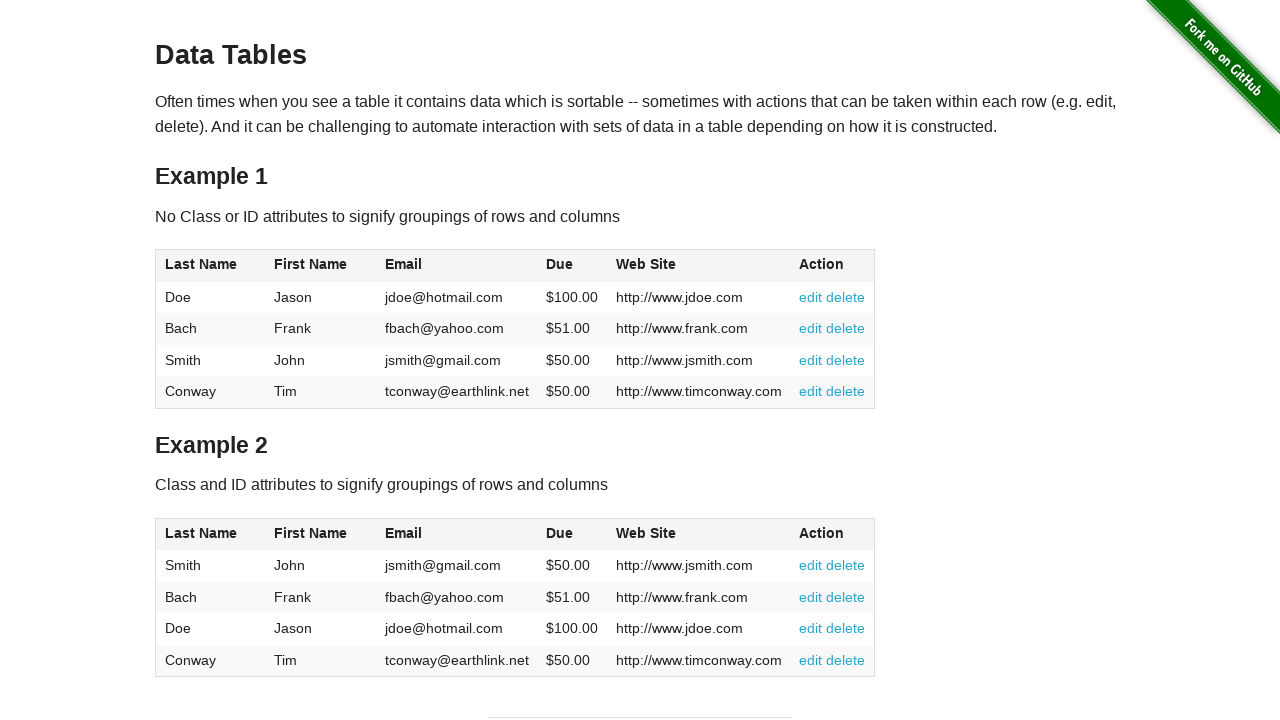

Table sorted by Due column in descending order and cells loaded
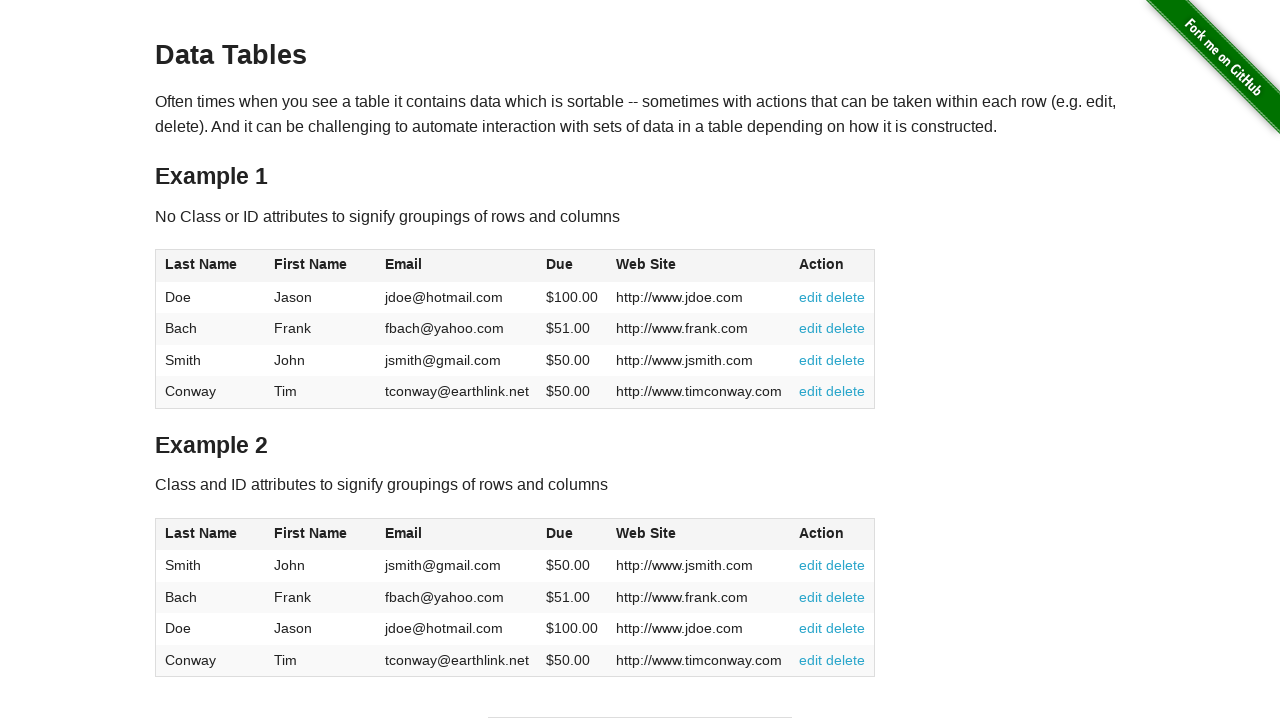

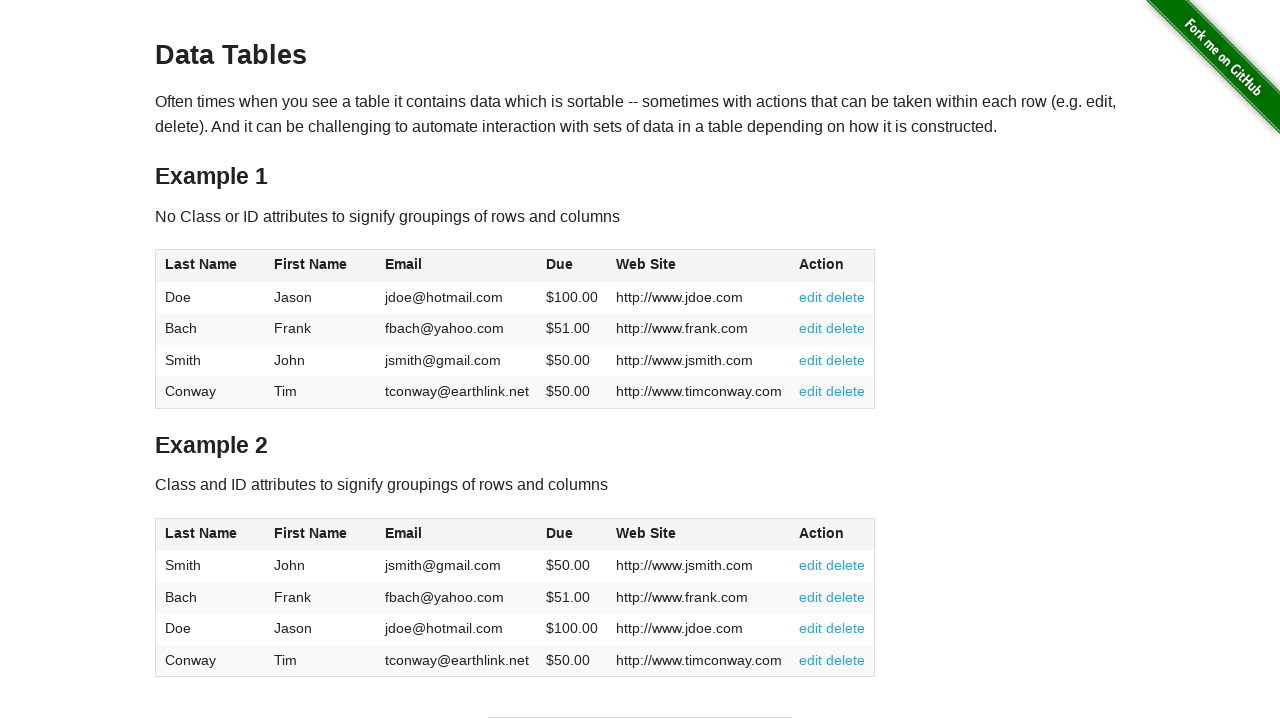